Tests the DemoQA web tables form by navigating to the Forms section, opening the web tables page, and adding a new record with personal information including name, email, age, salary, and department.

Starting URL: https://demoqa.com

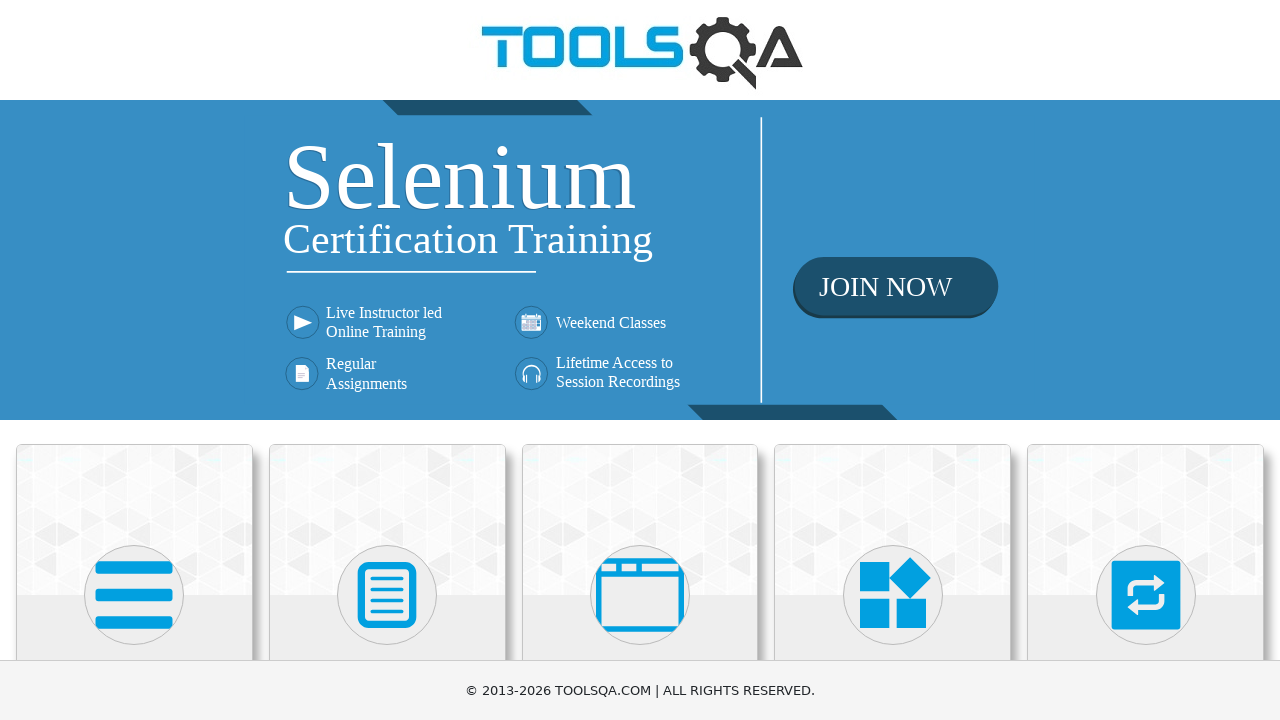

Footer element loaded
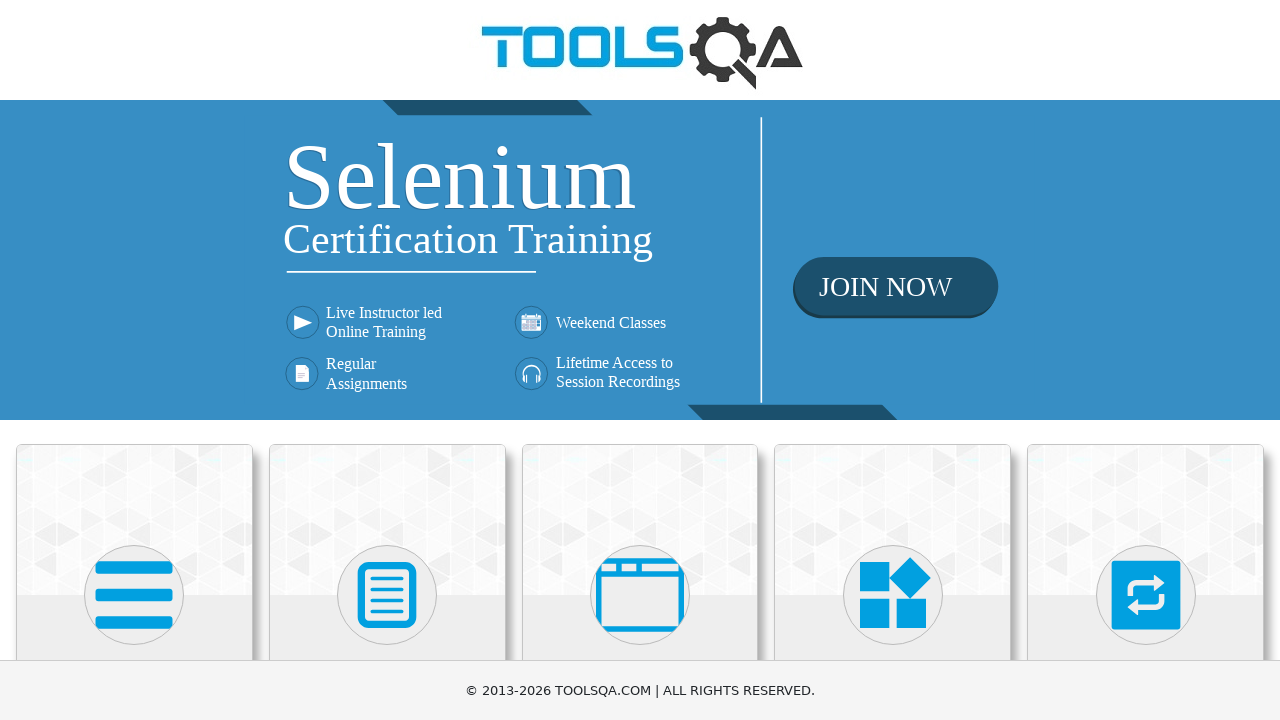

Clicked on Forms section card at (387, 520) on div.card.mt-4.top-card >> nth=1
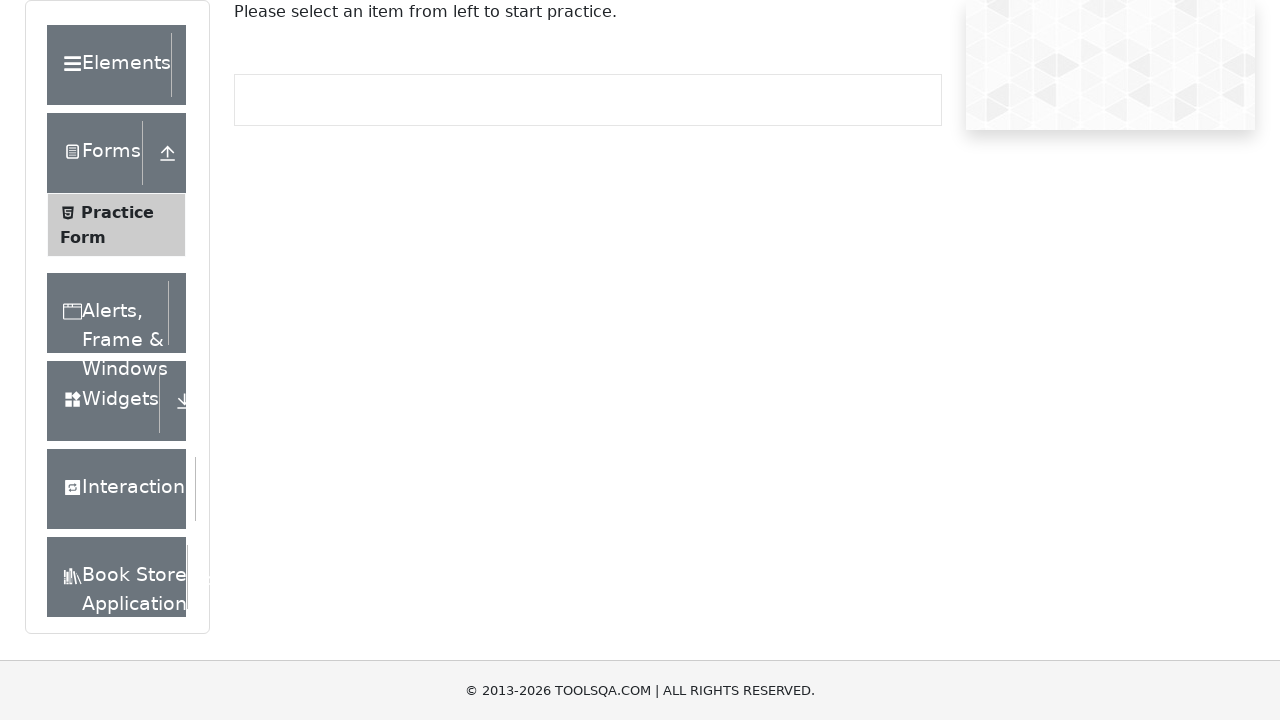

Clicked header wrapper to expand menu at (116, 65) on div.header-wrapper >> nth=0
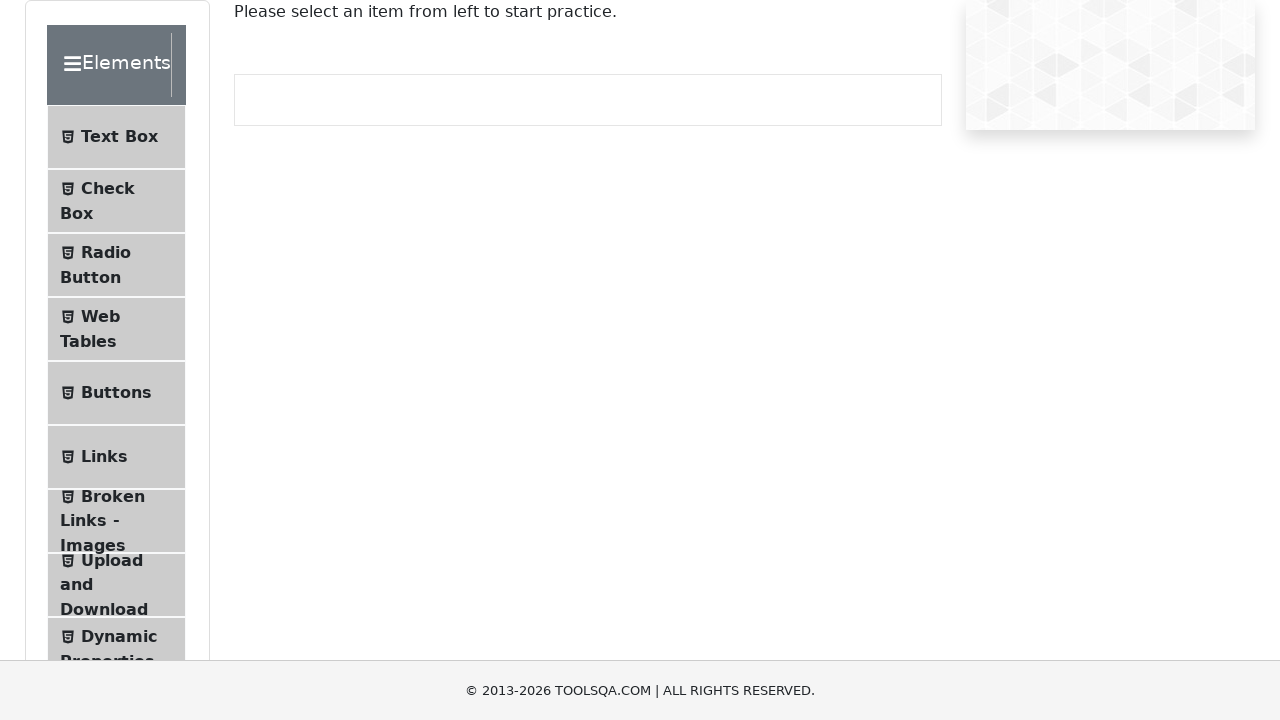

Clicked on Web Tables menu item at (116, 329) on #item-3
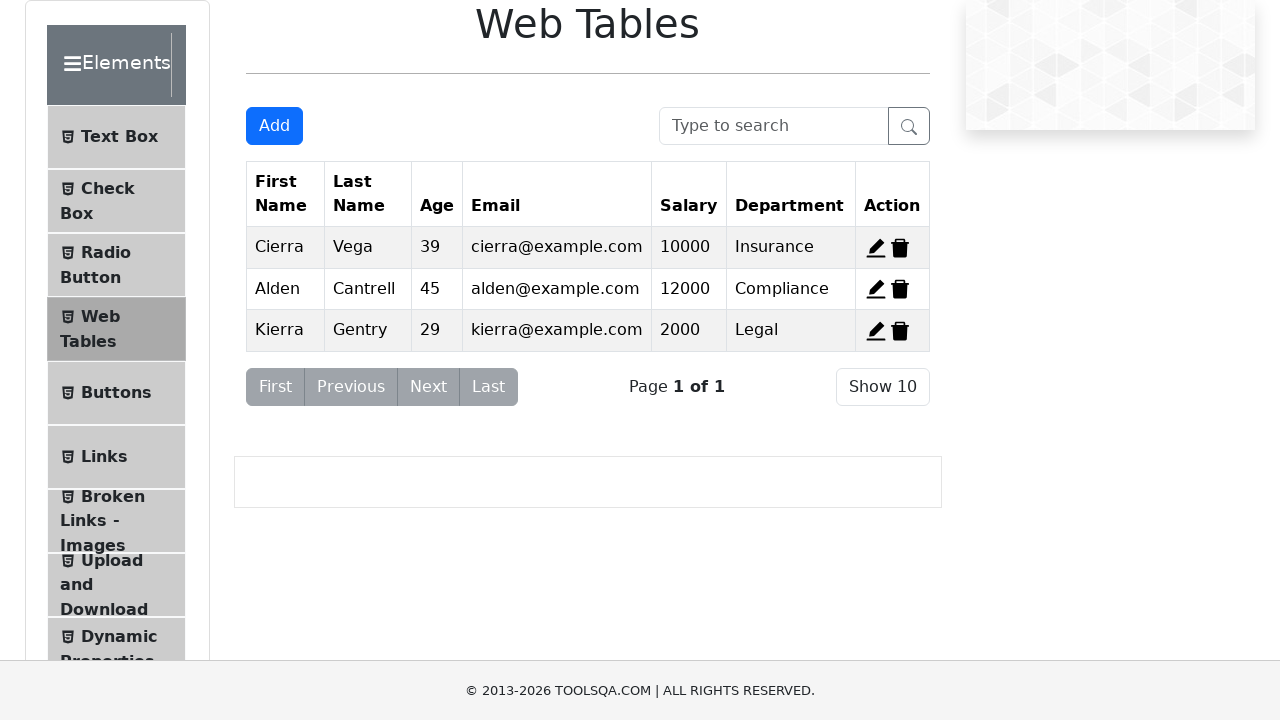

Clicked Add New Record button at (274, 126) on #addNewRecordButton
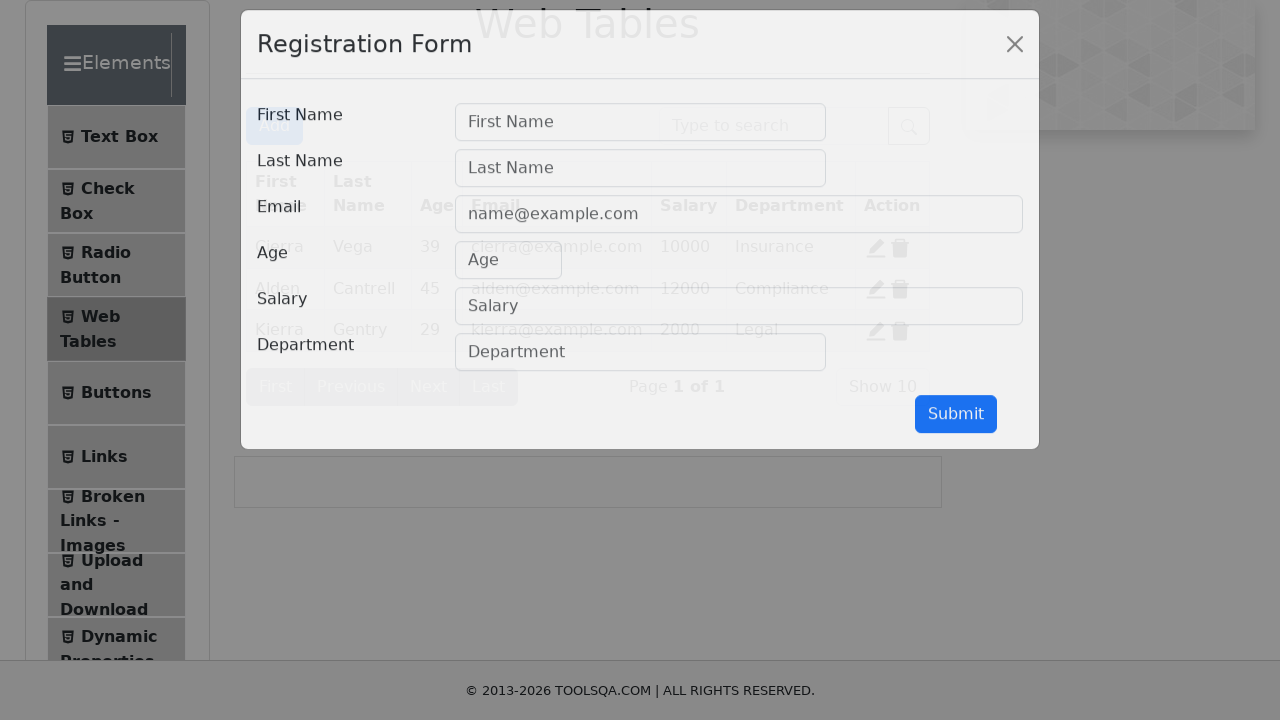

Filled first name field with 'Adelina' on #firstName
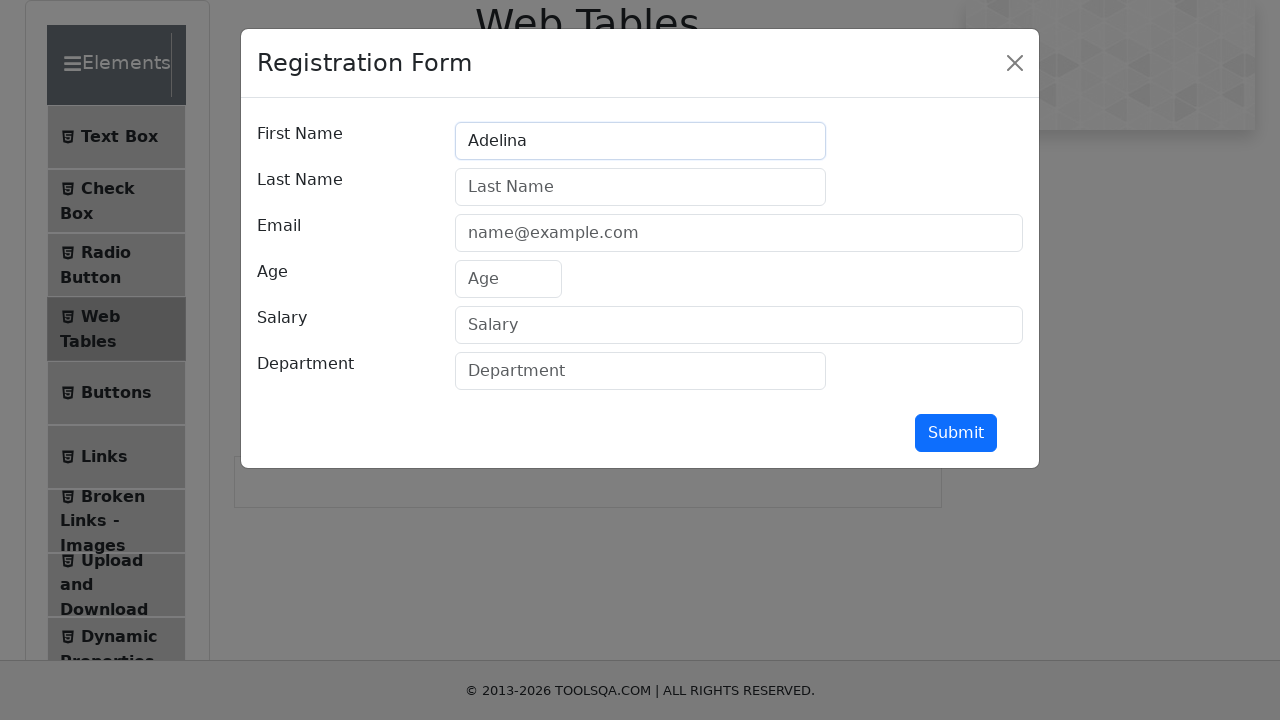

Filled last name field with 'Dorina' on input[placeholder='Last Name']
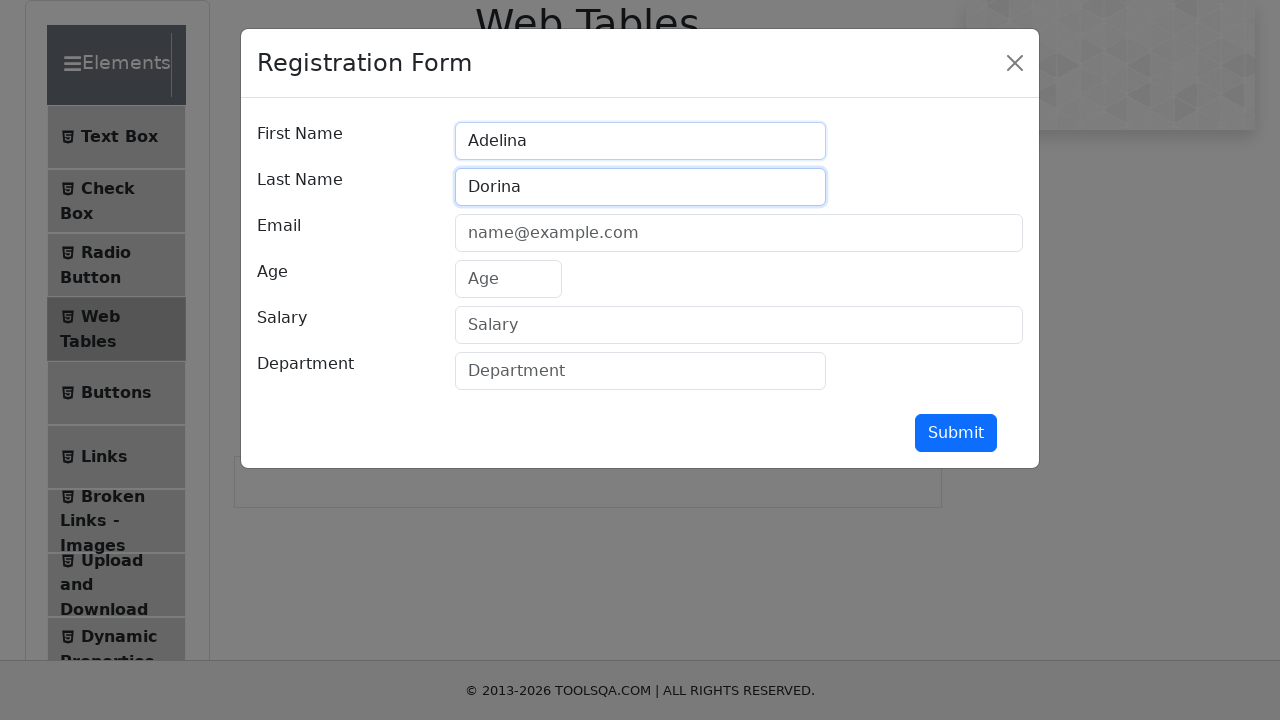

Filled email field with 'adelina_burlacu17@yahoo.com' on #userEmail
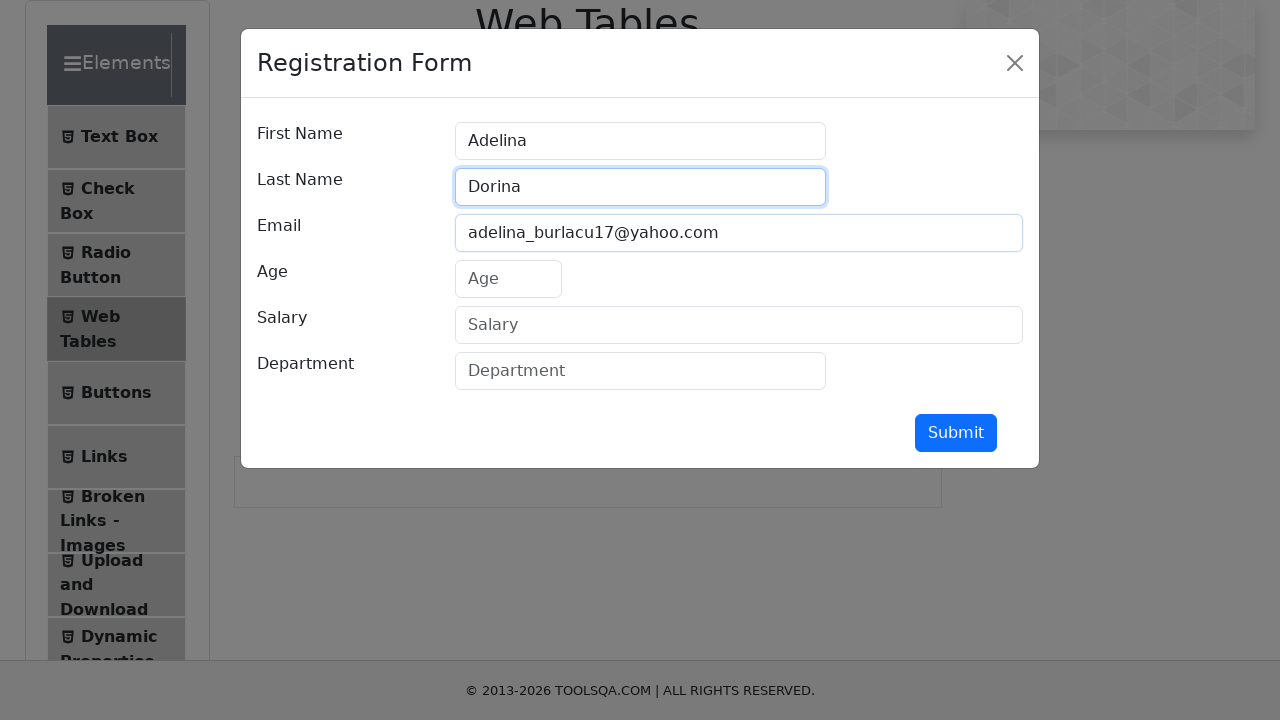

Filled age field with '32' on #age
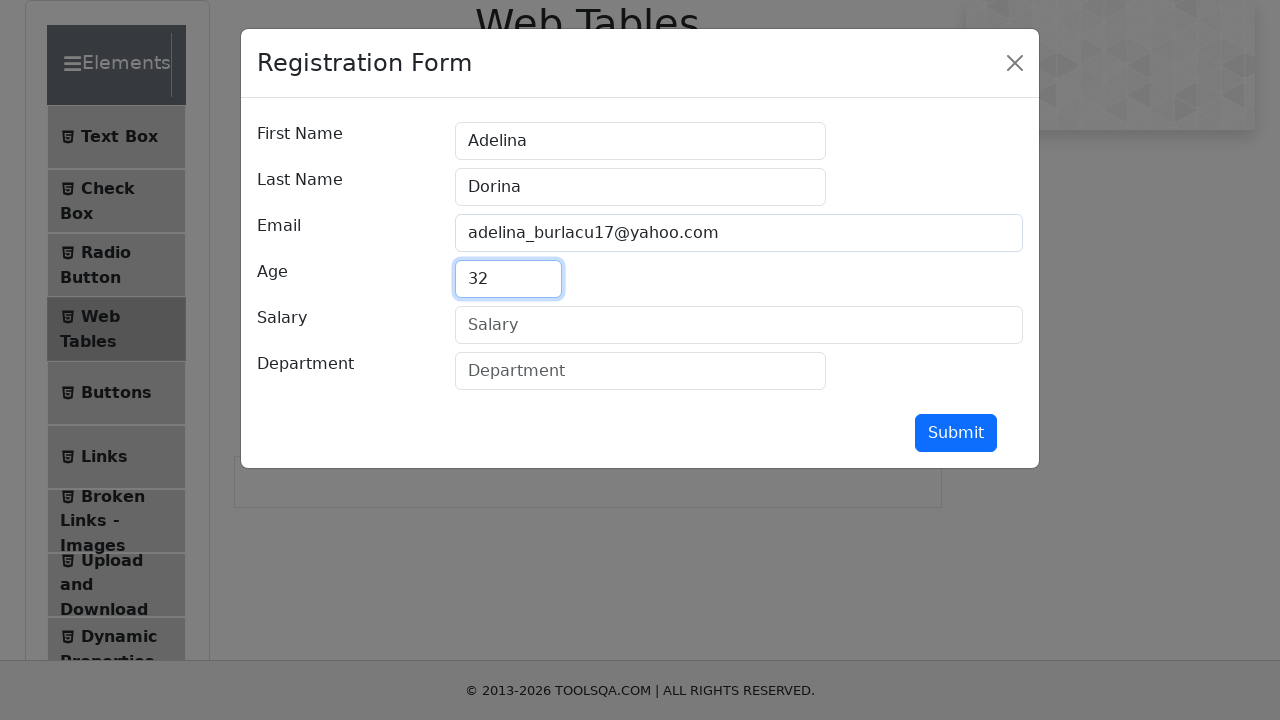

Filled salary field with '100000' on #salary
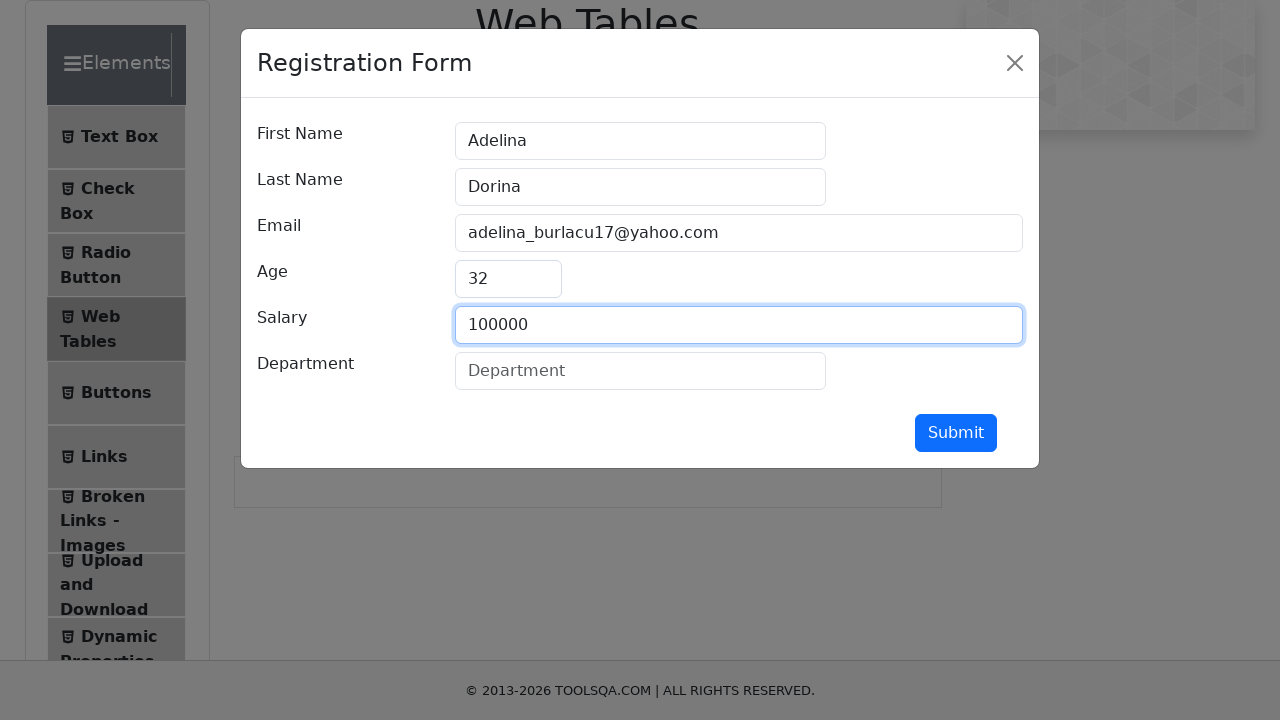

Filled department field with 'QA Automated' on #department
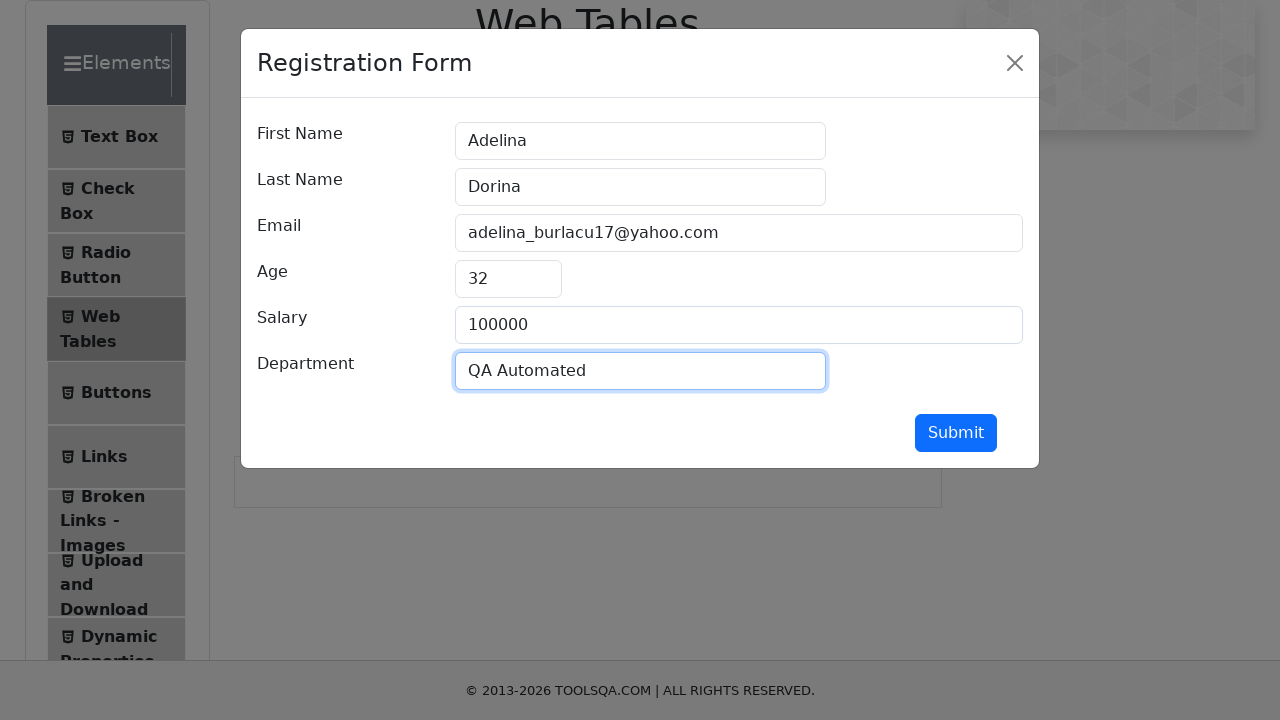

Clicked submit button to add new record at (956, 433) on #submit
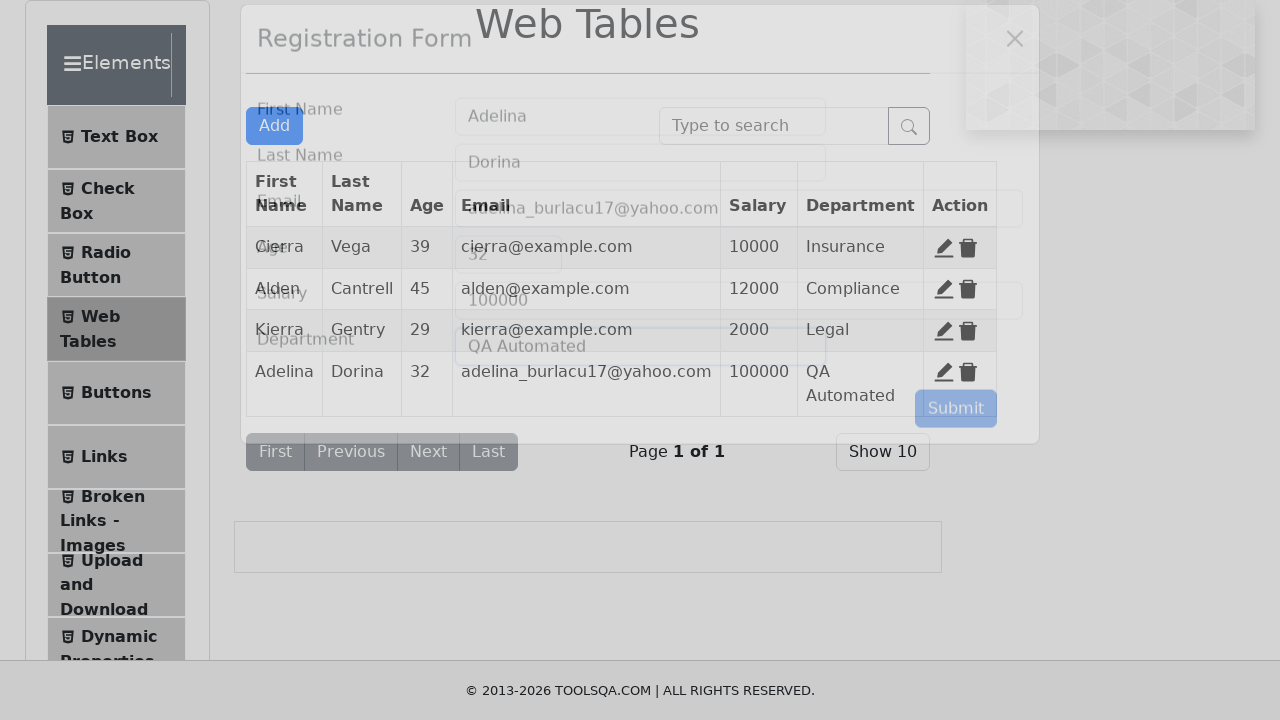

Waited for form submission and table update
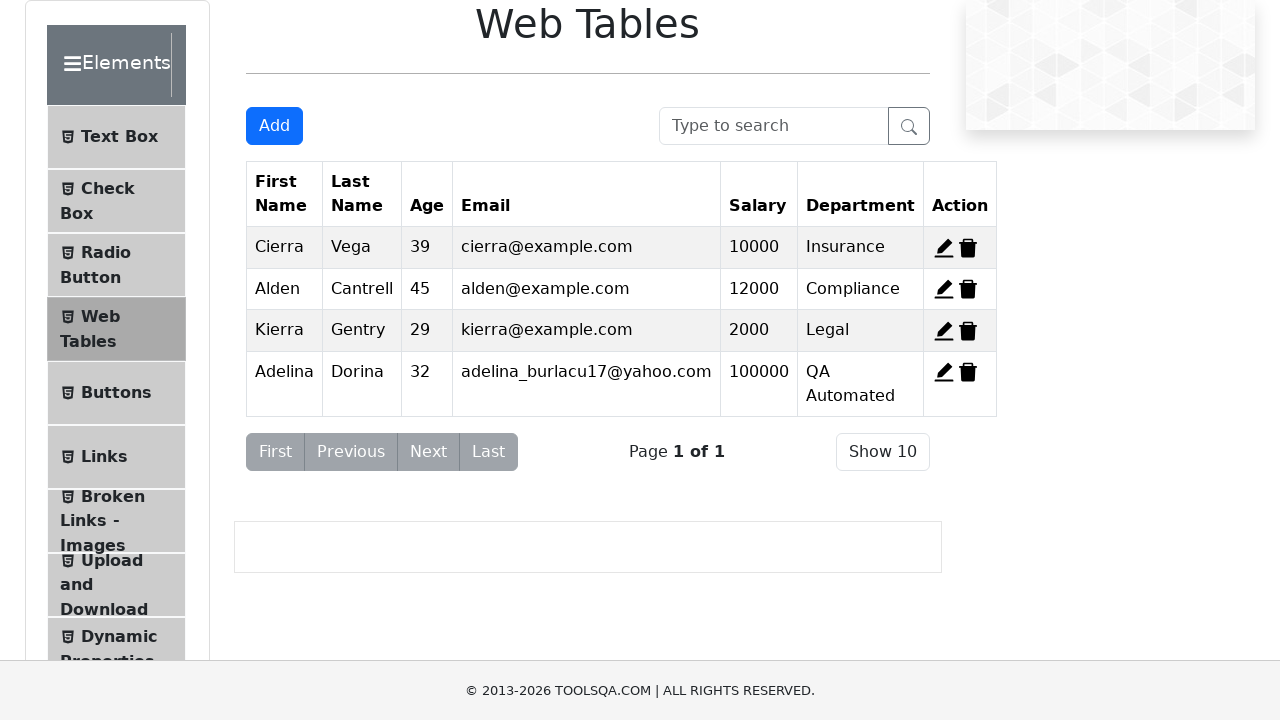

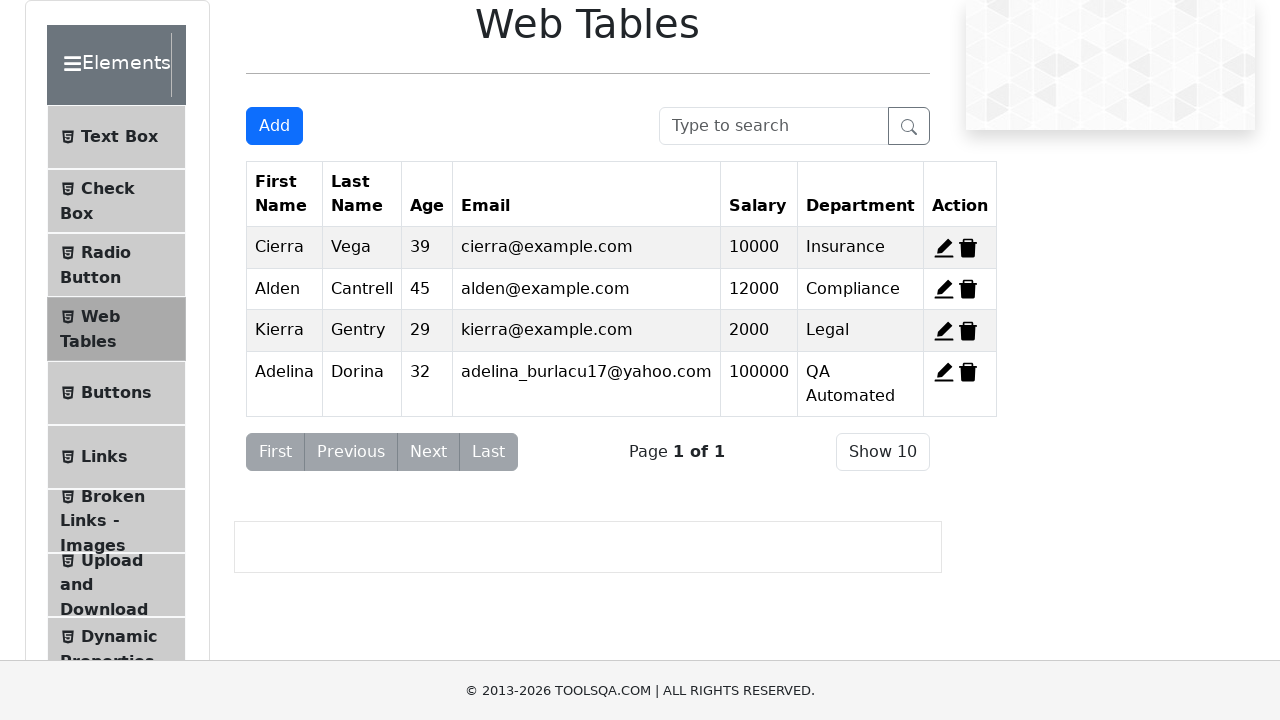